Tests character counting functionality by entering text with Cyrillic characters and submitting the form

Starting URL: https://involta.ru/tools/length-chars/

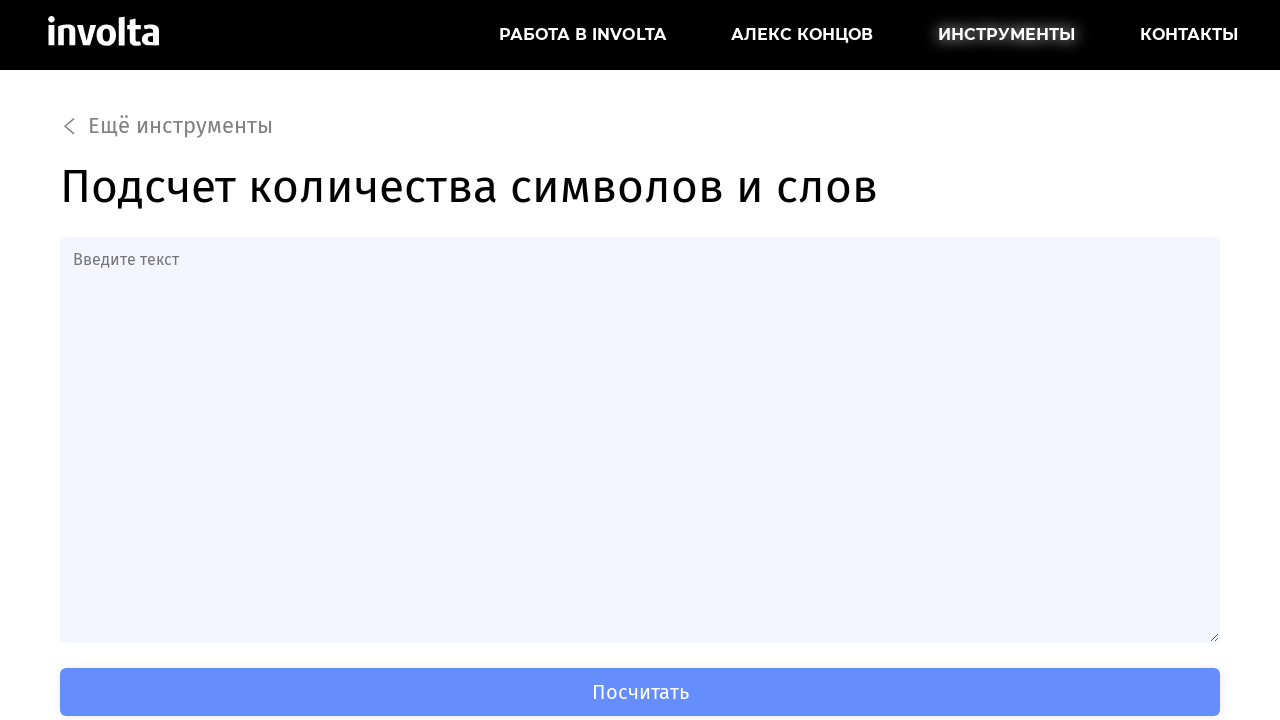

Filled textarea with Cyrillic text 'Это мой Текст из русских слов и слова dot' on //textarea[@id='input']
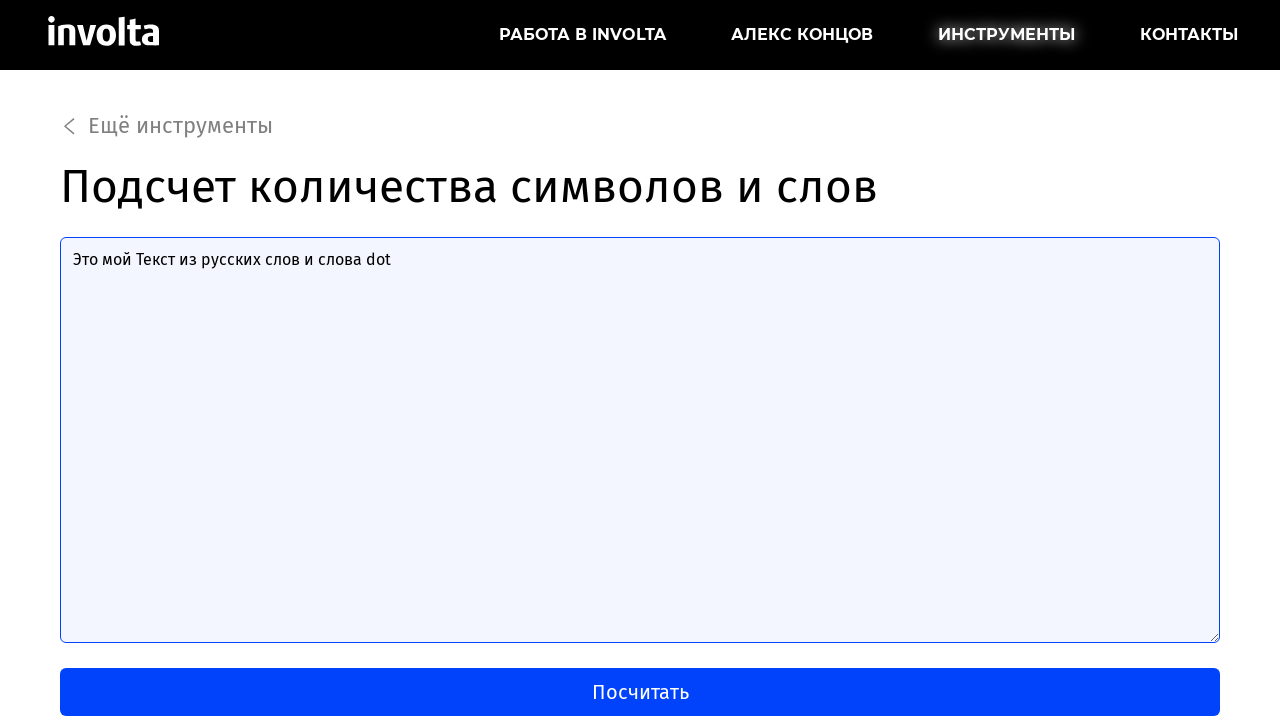

Clicked submit button to count characters at (640, 692) on xpath=//button[@type='submit']
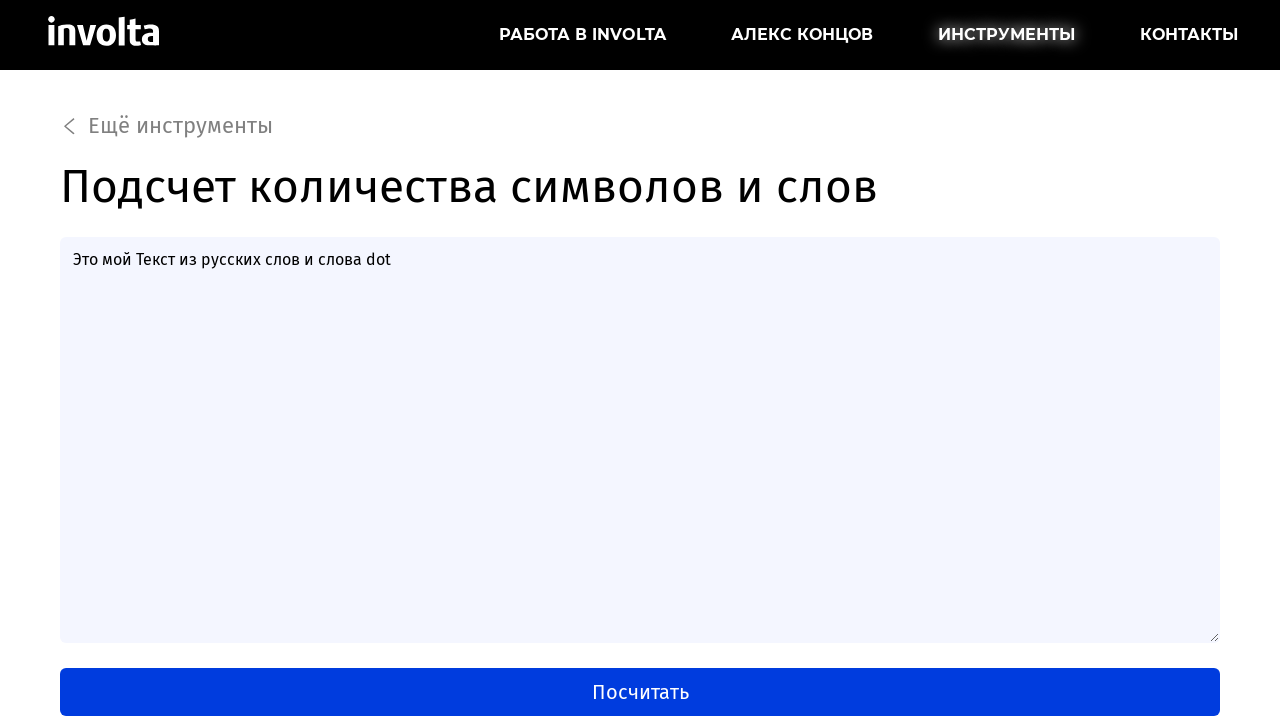

Character count result appeared
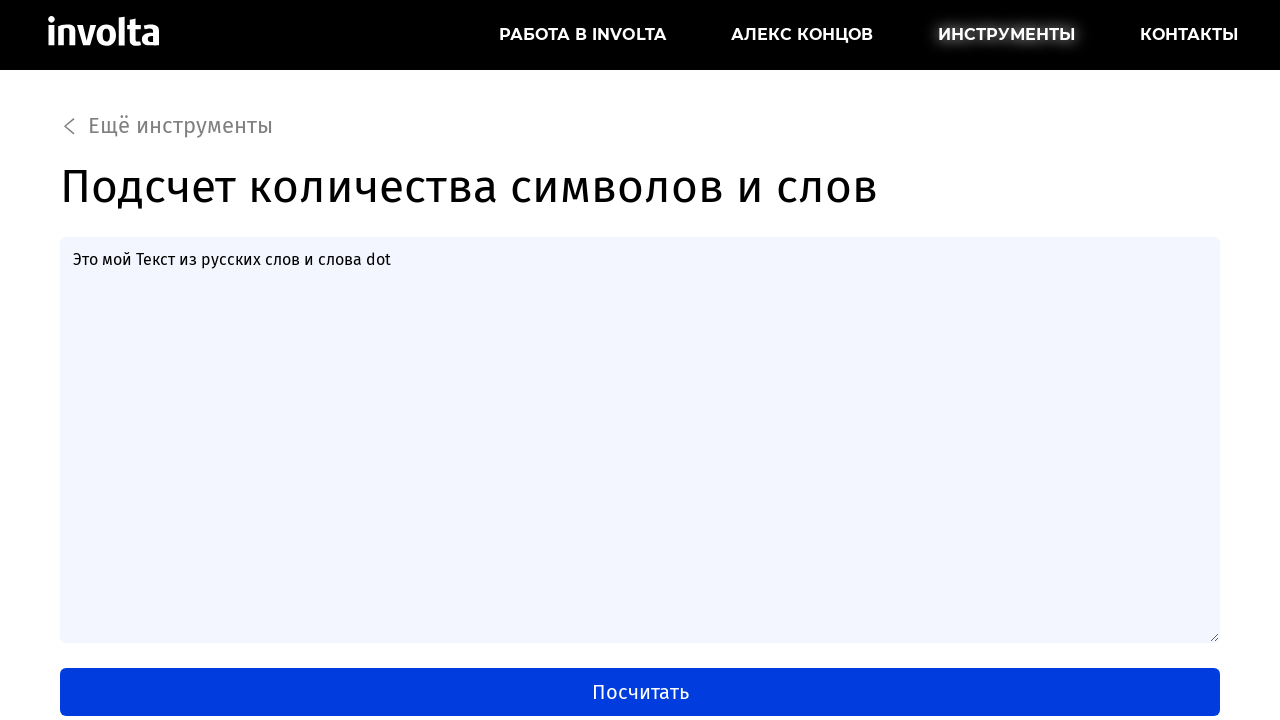

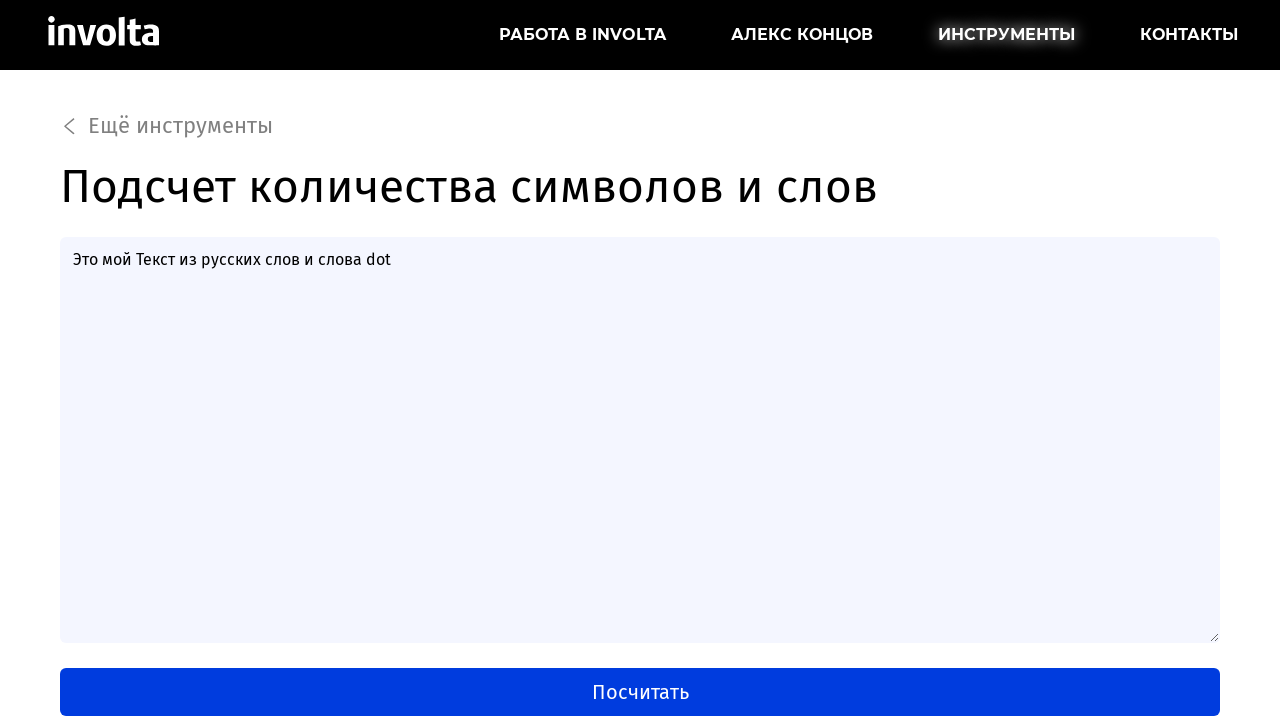